Opens the Selenium QA Bible website and maximizes the browser window to verify the page loads successfully

Starting URL: https://selenium.qabible.in/

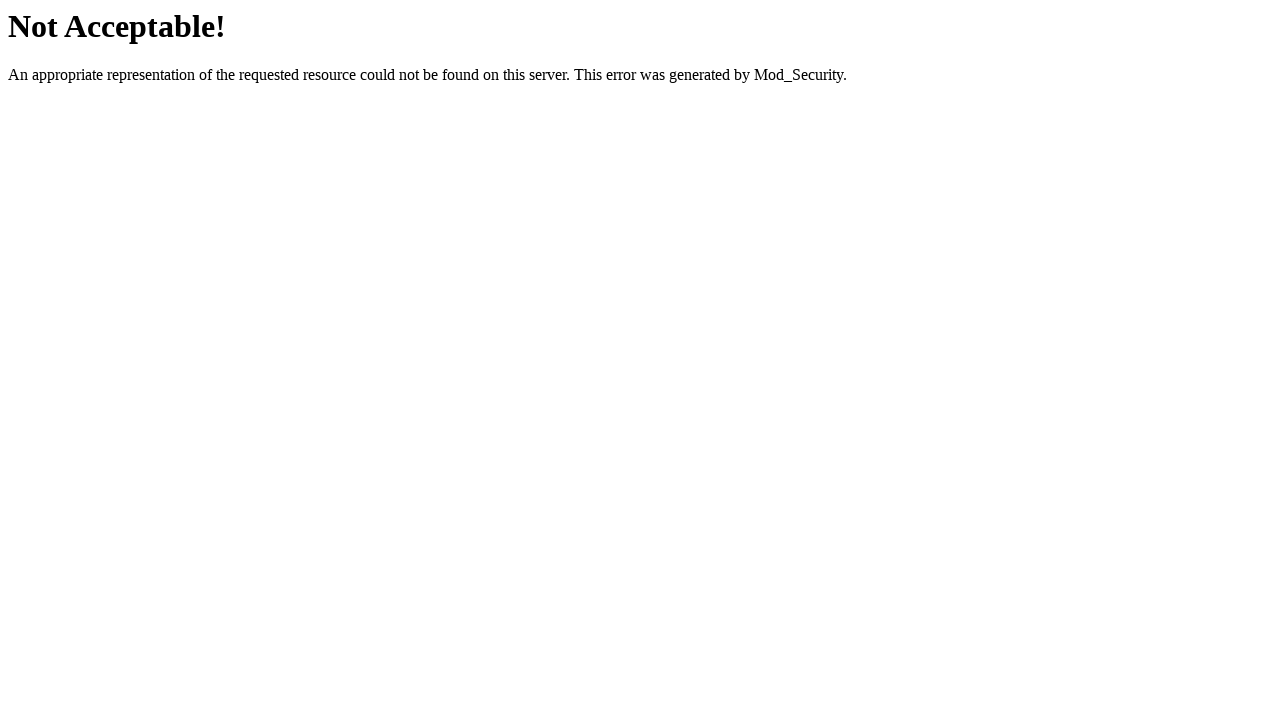

Set viewport size to 1920x1080 to maximize browser window
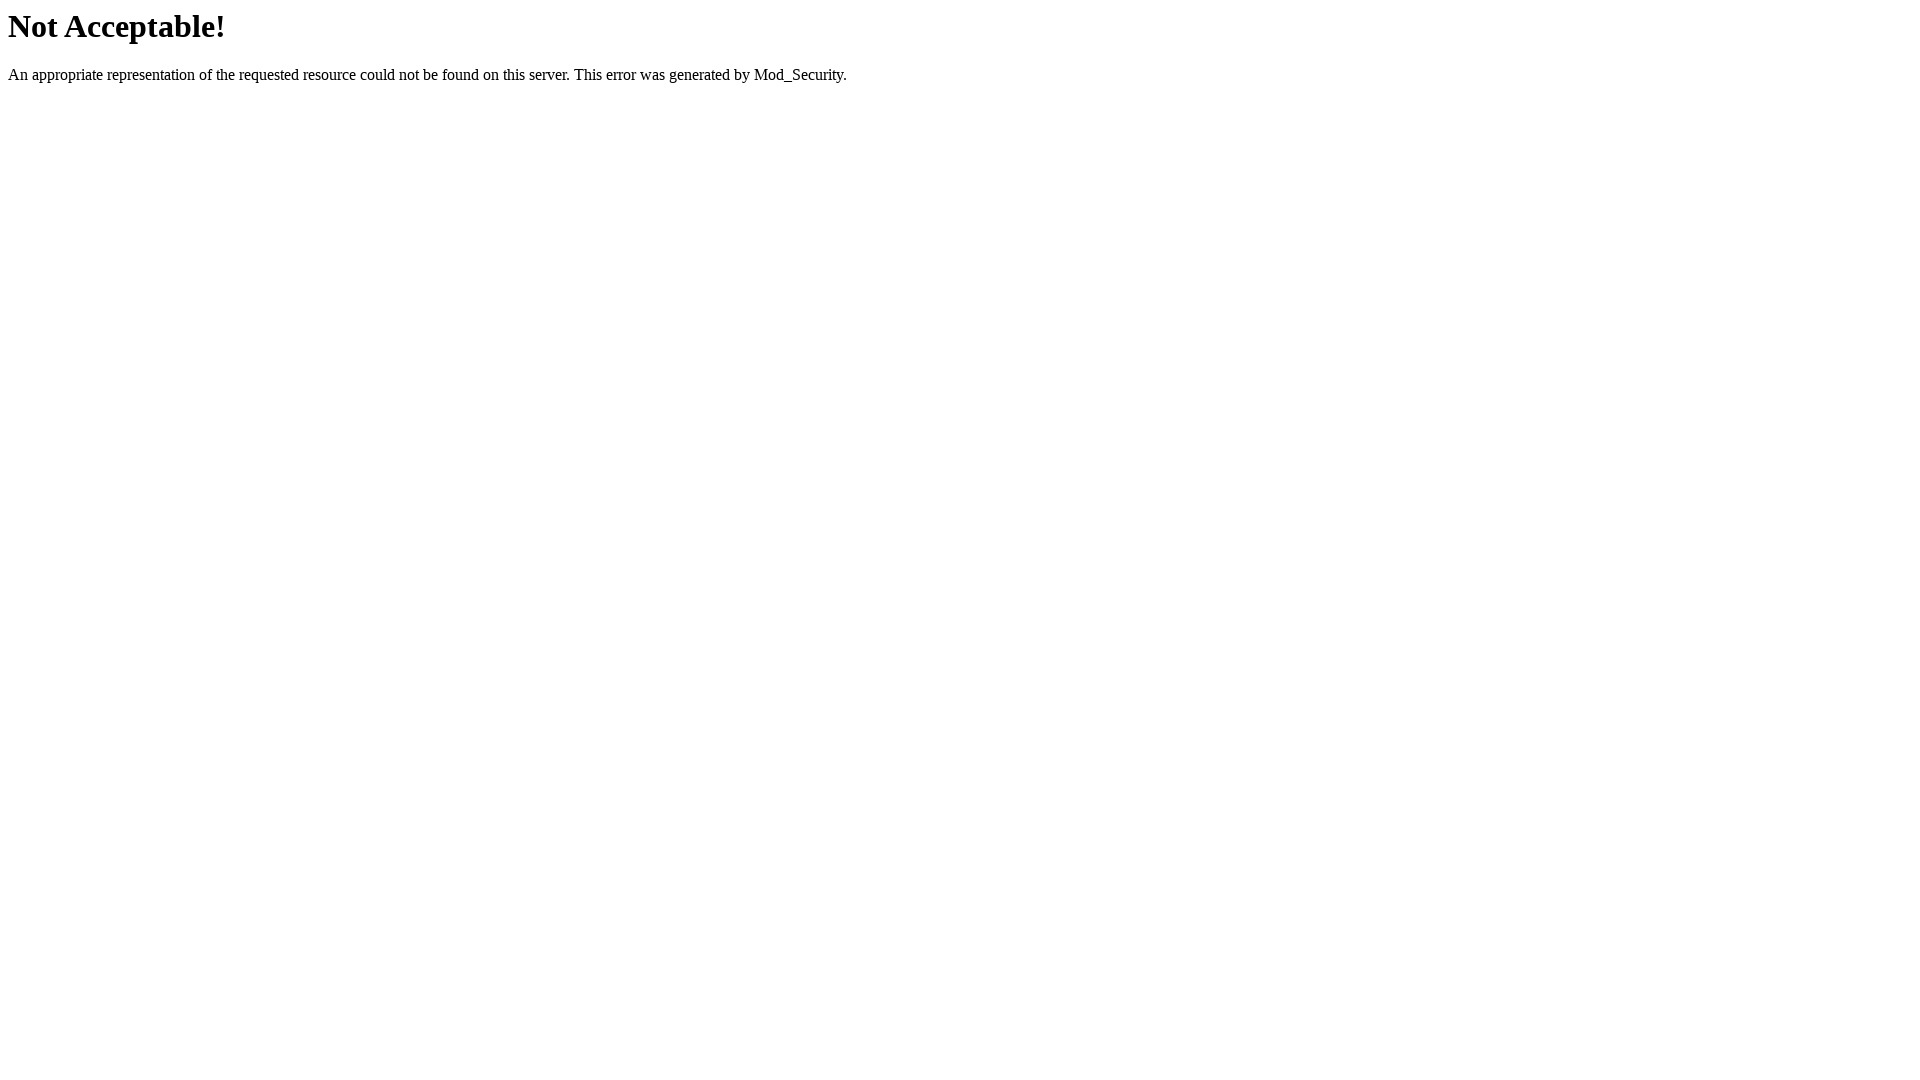

Selenium QA Bible website page loaded successfully
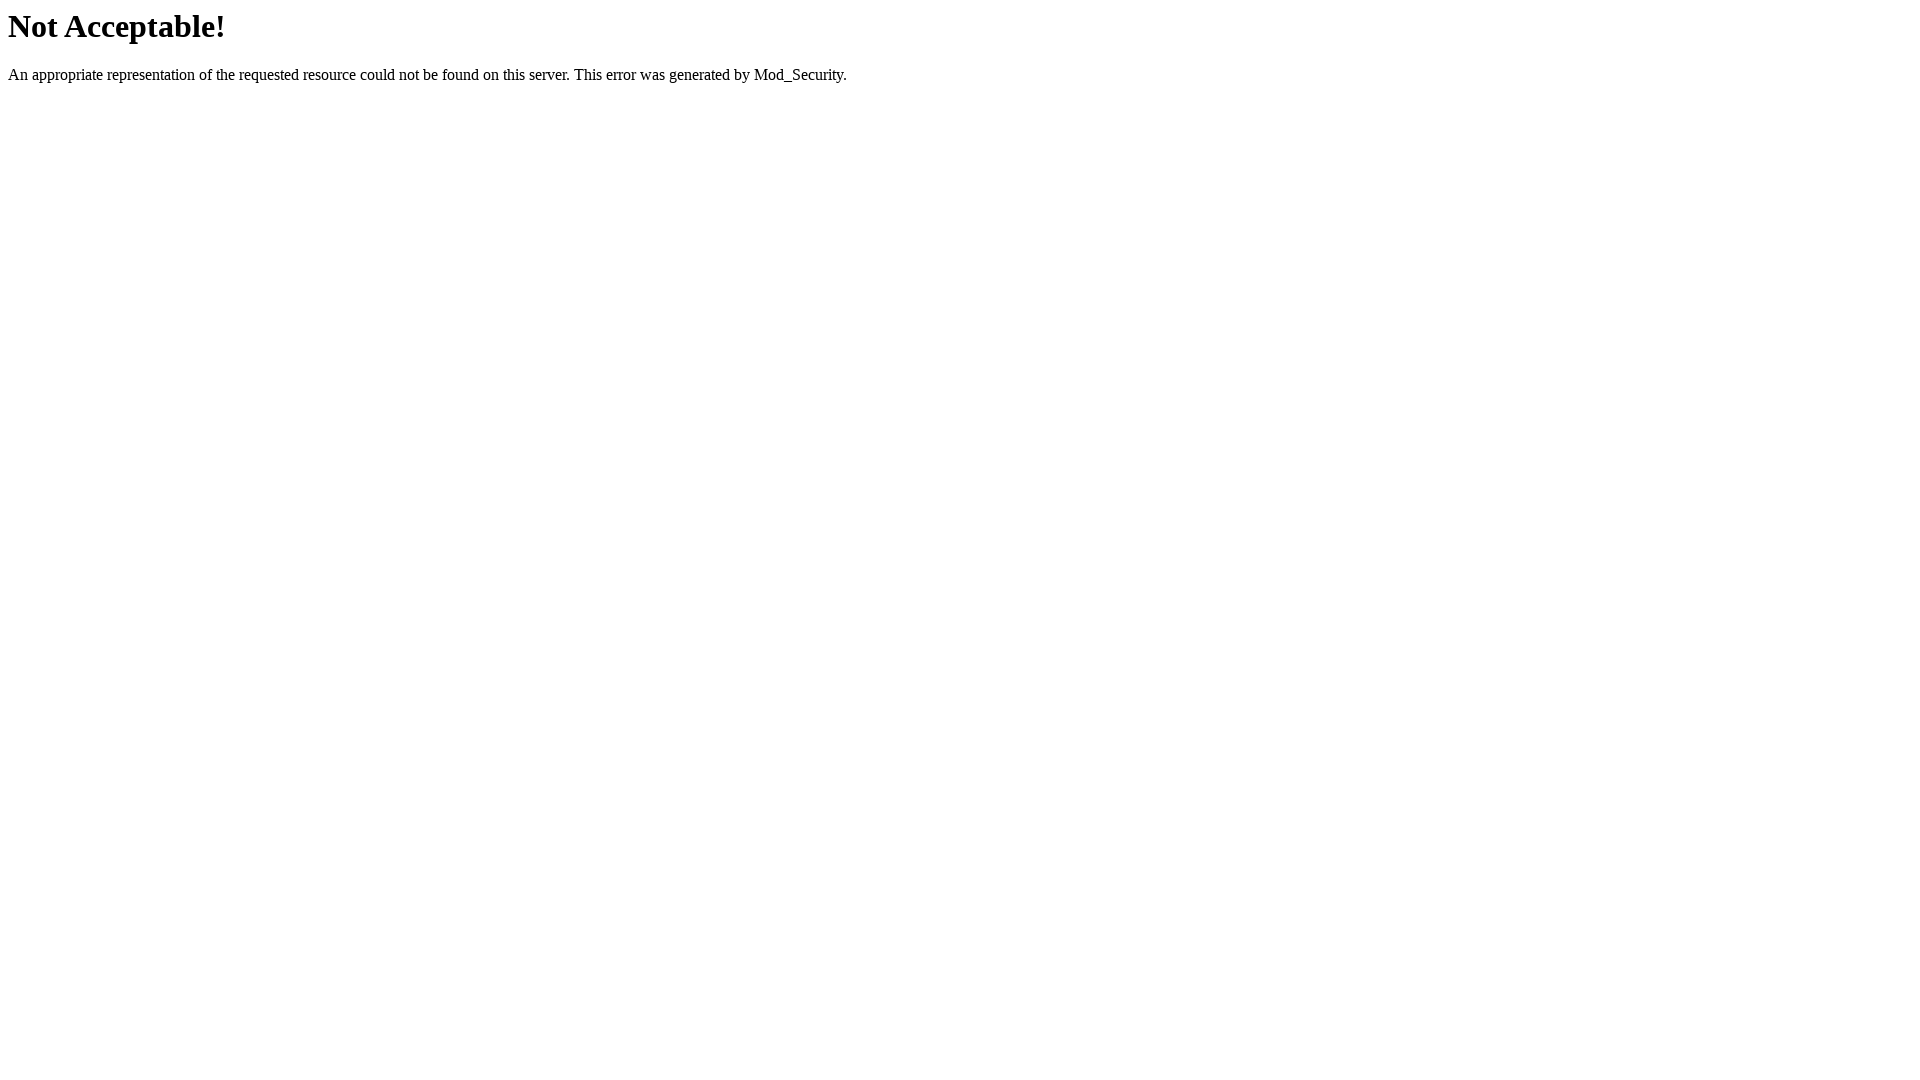

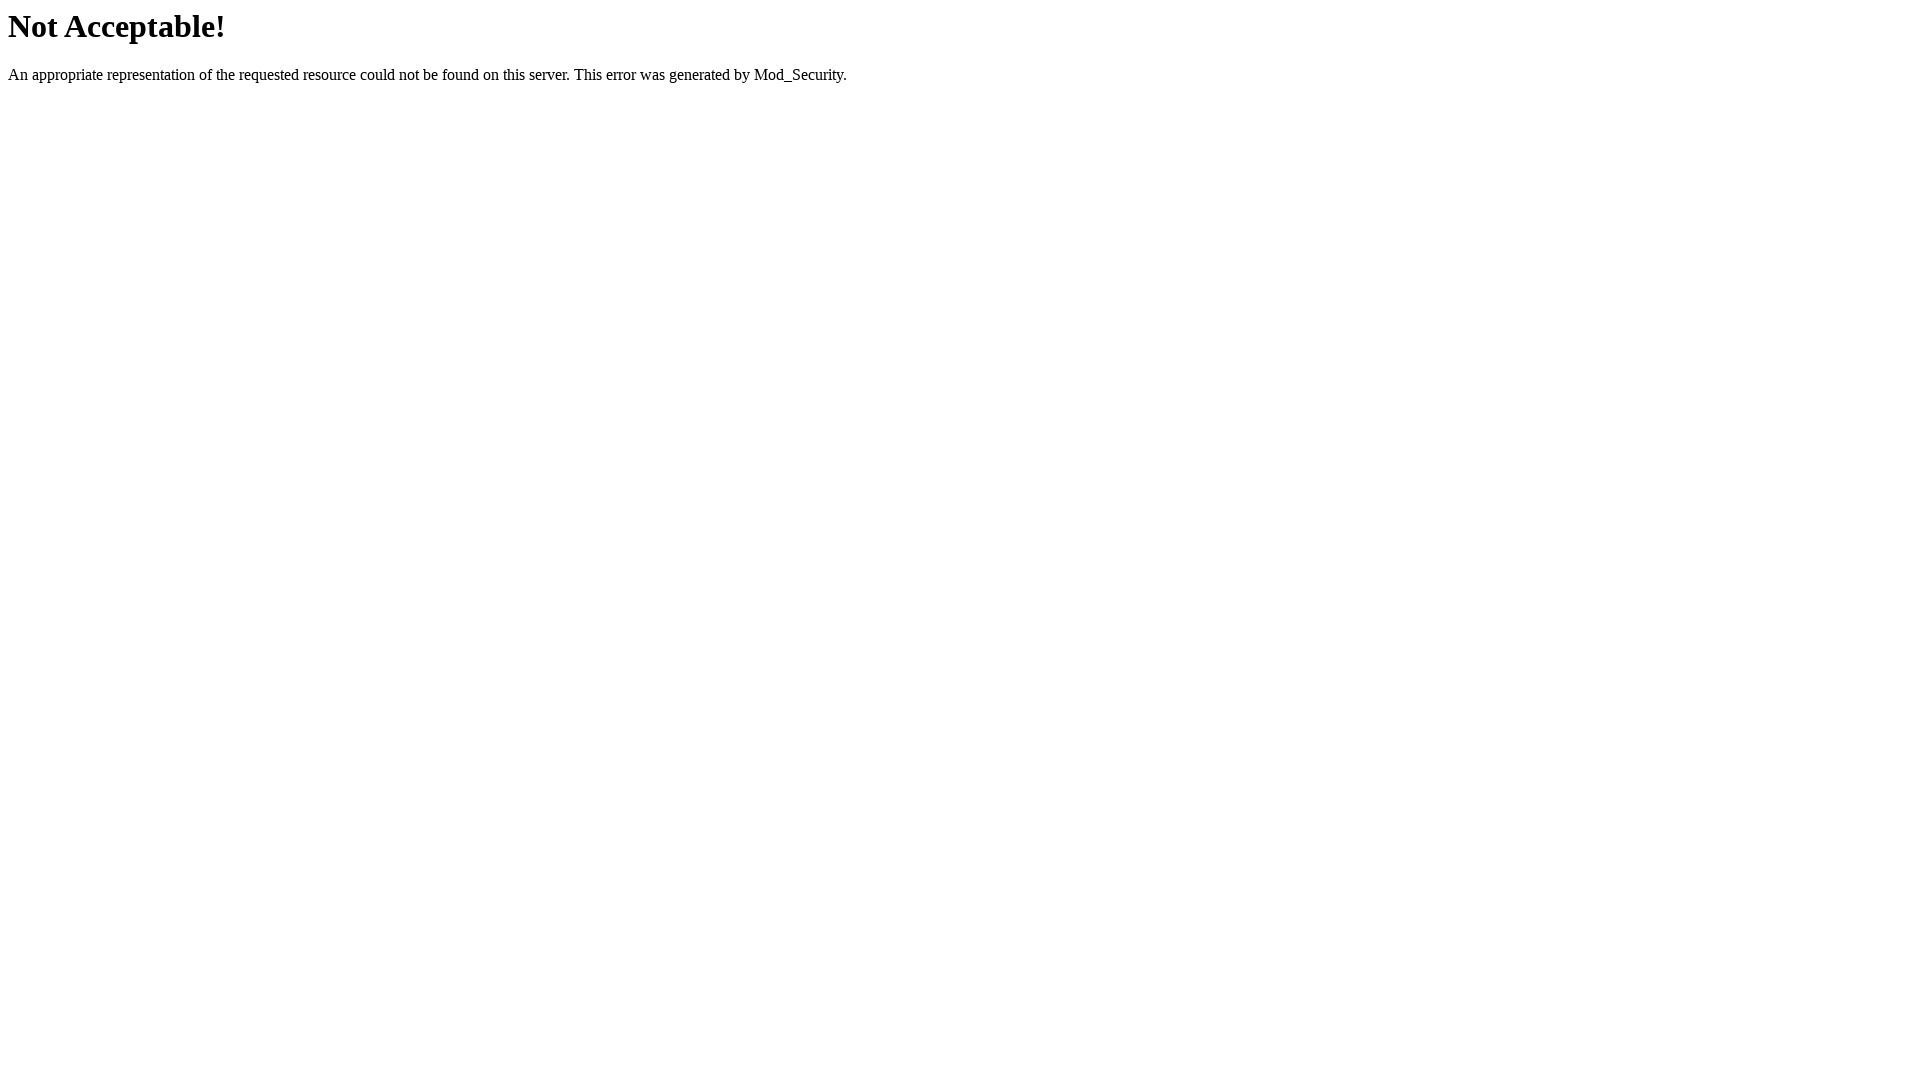